Tests send keys action by navigating to Selenium documentation and performing a search using keyboard input

Starting URL: https://www.selenium.dev/selenium/docs/api/py/genindex.html

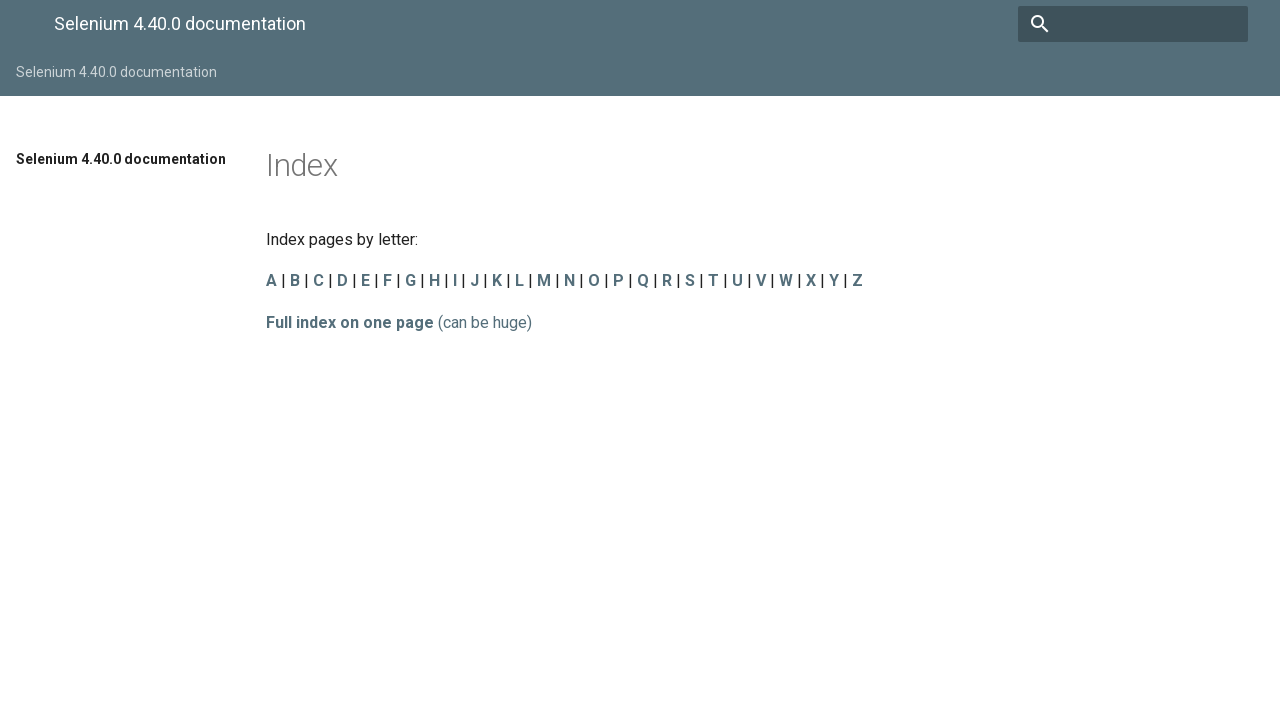

Clicked on the search input field at (1133, 24) on input[name='q']
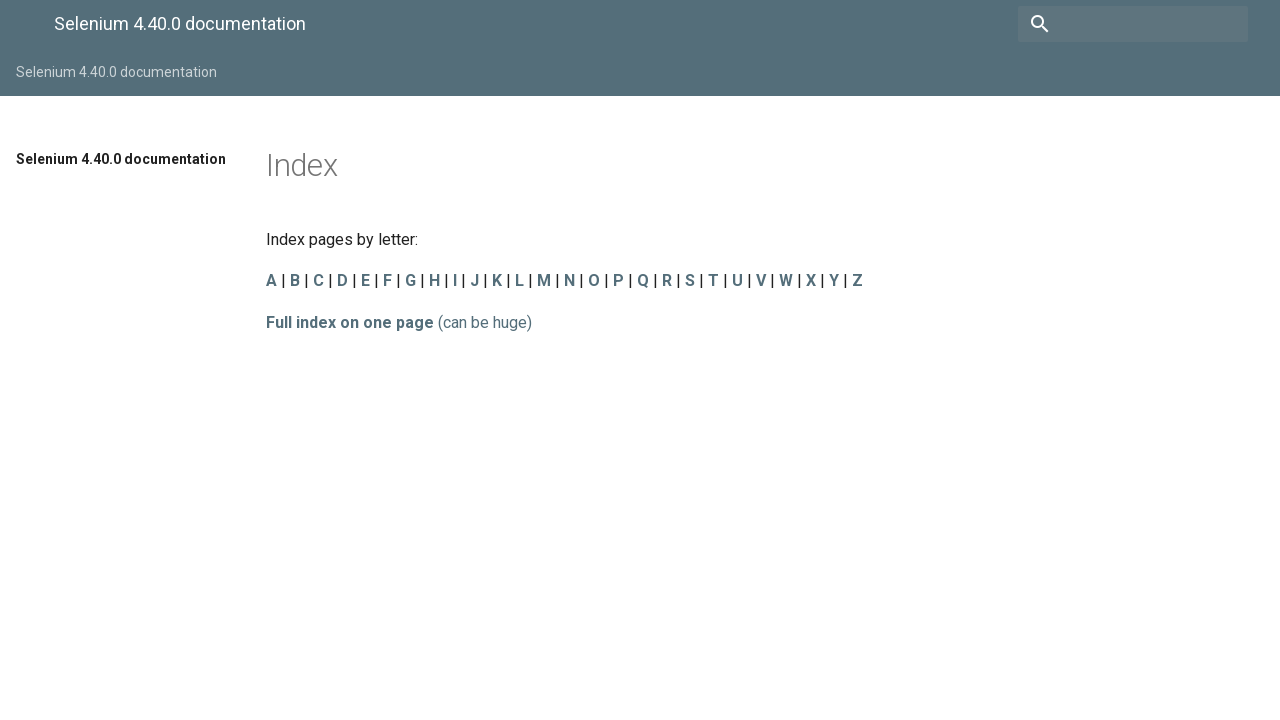

Filled search field with 'send_keys' on input[name='q']
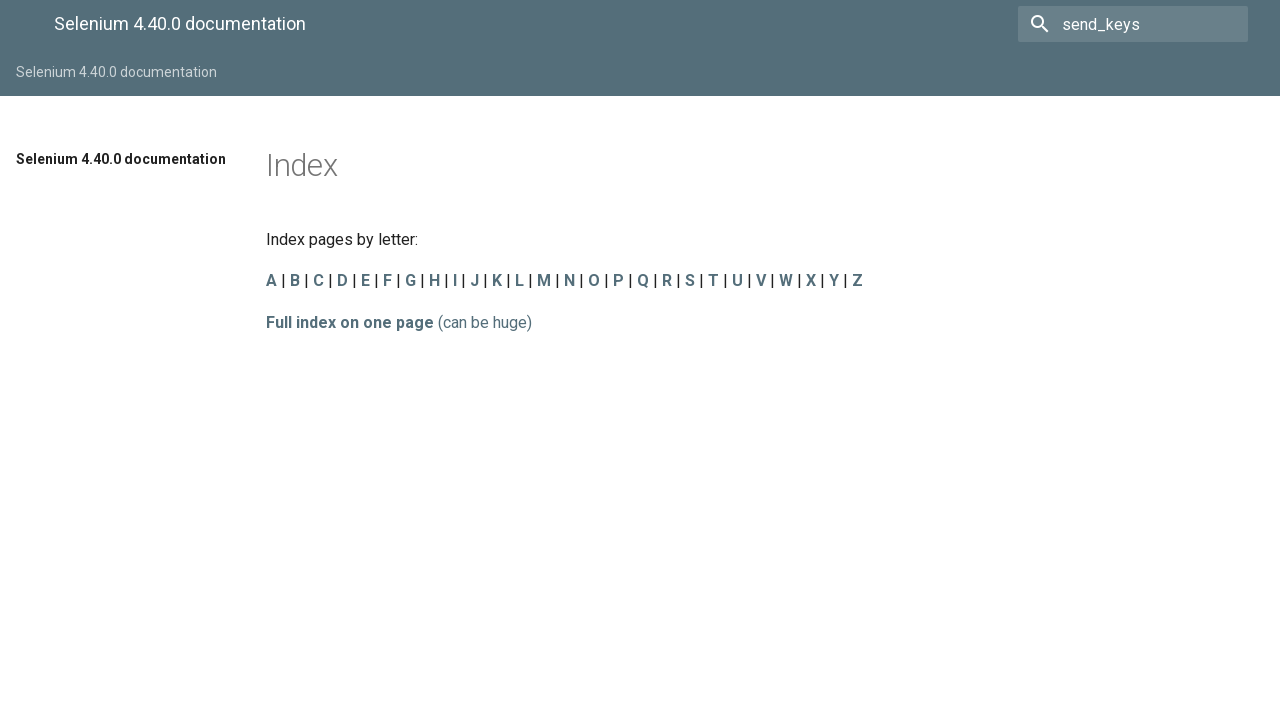

Pressed Enter key to submit the search query on input[name='q']
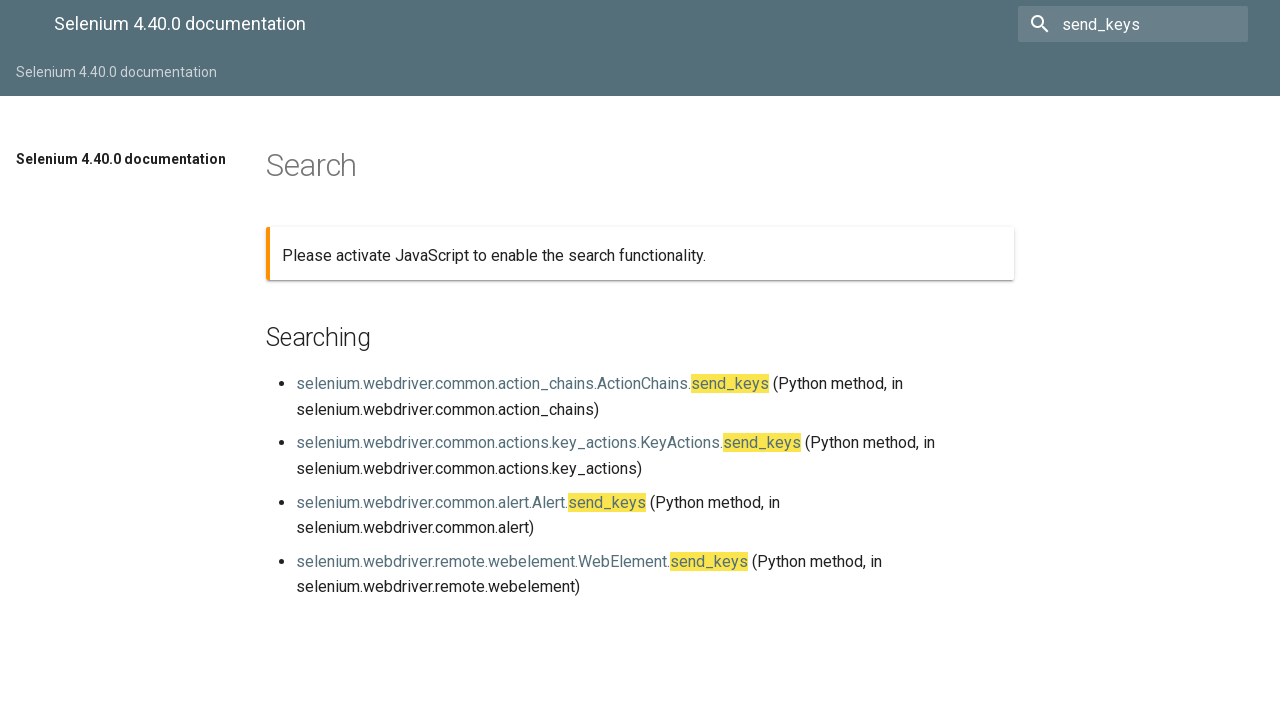

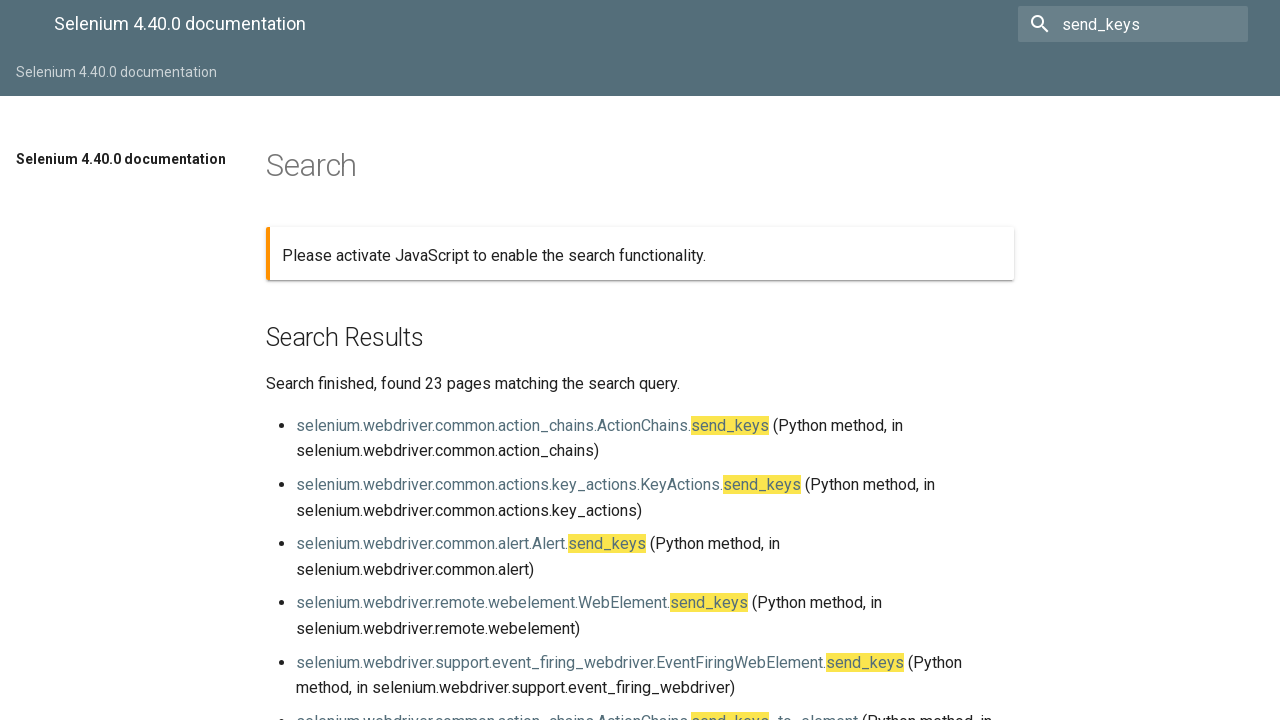